Navigates to the MyStore test lab page and waits for it to load

Starting URL: https://mystore-testlab.coderslab.pl

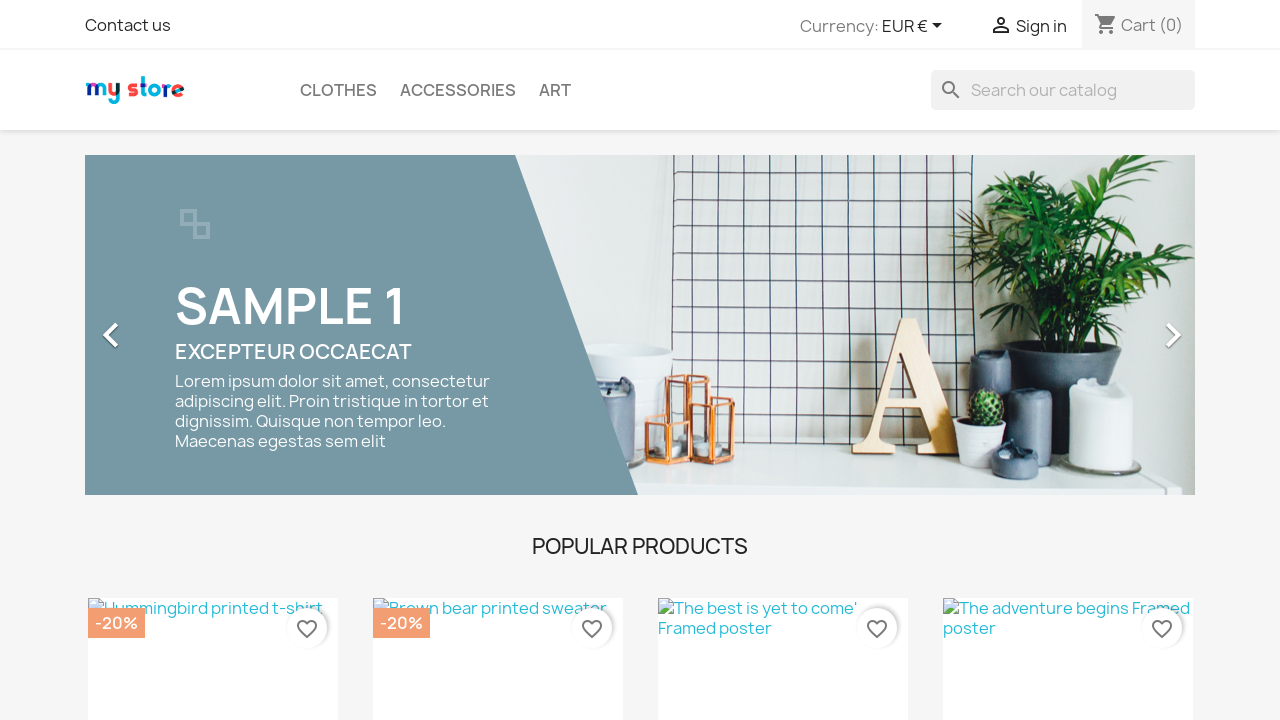

Navigated to MyStore test lab page
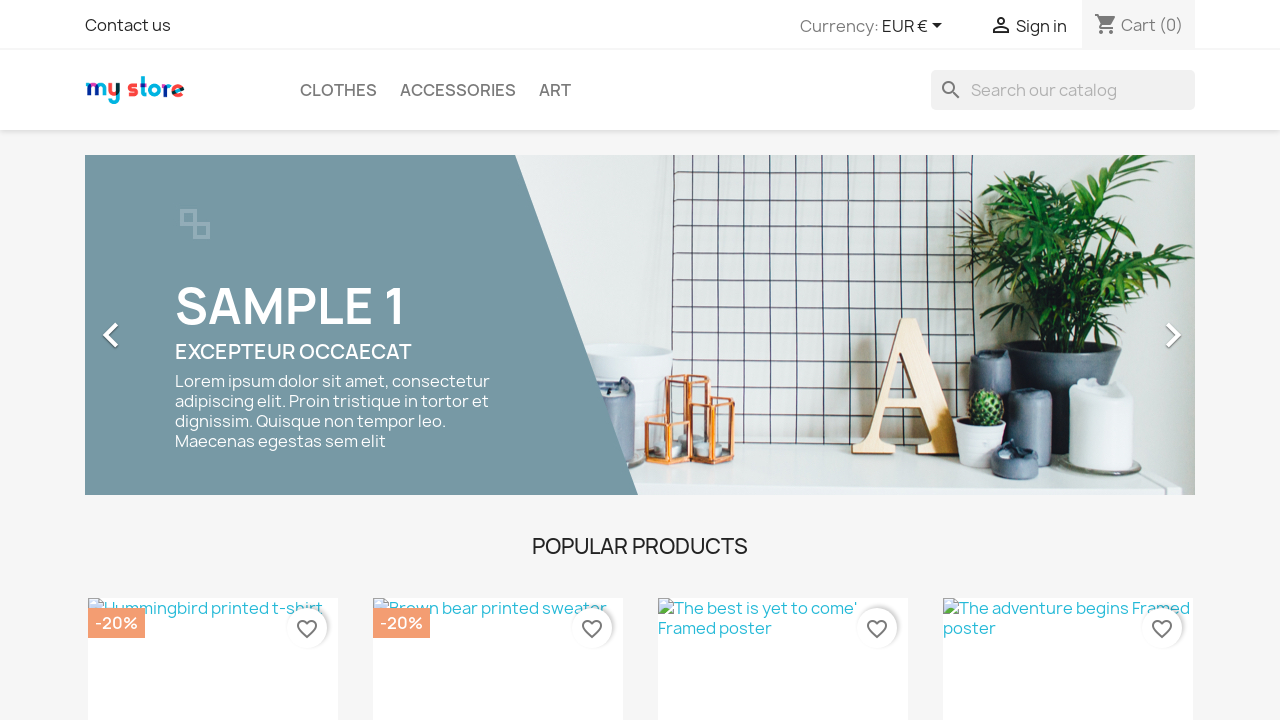

Page DOM content loaded successfully
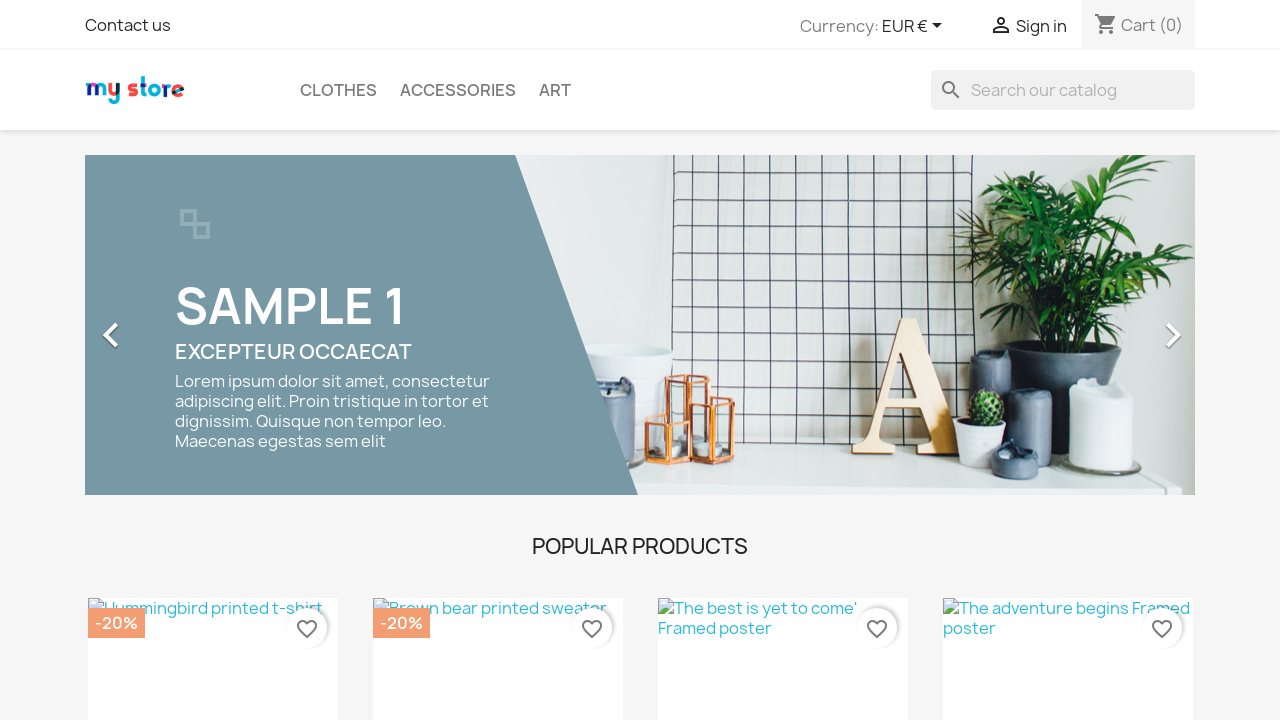

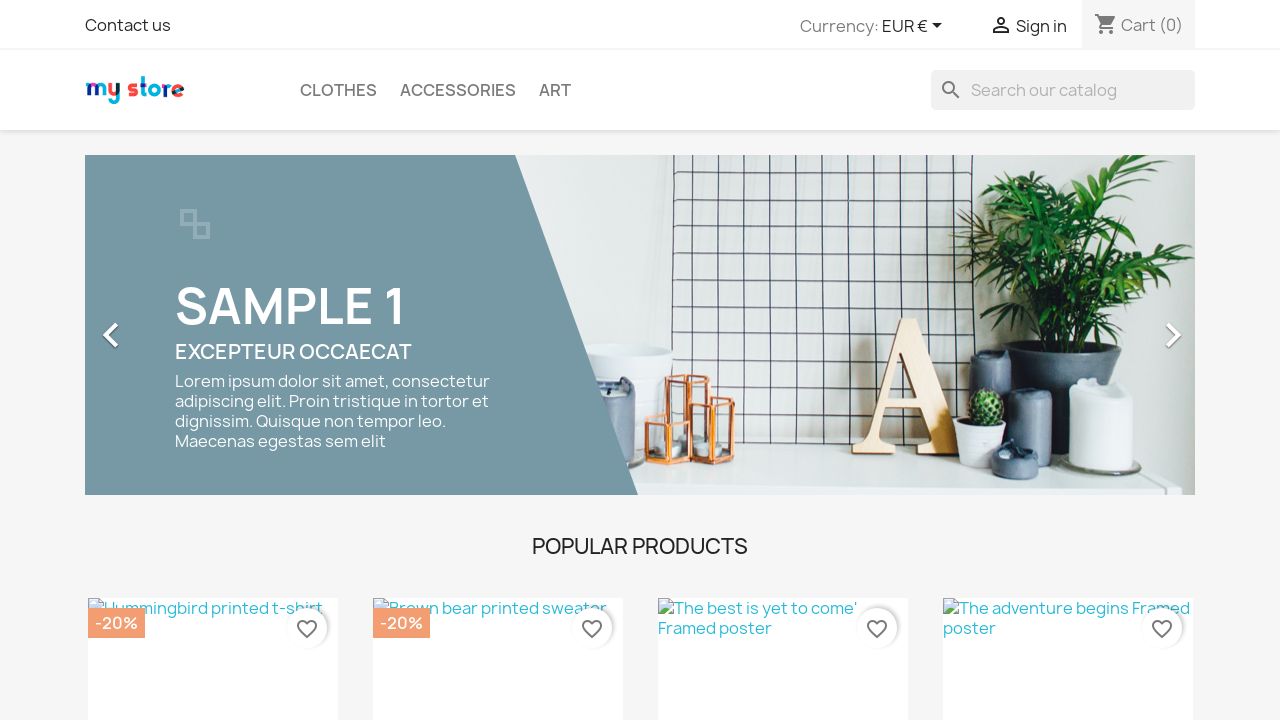